Tests scrolling functionality by scrolling down to a link element and then scrolling back up using keyboard keys

Starting URL: https://practice.cydeo.com/

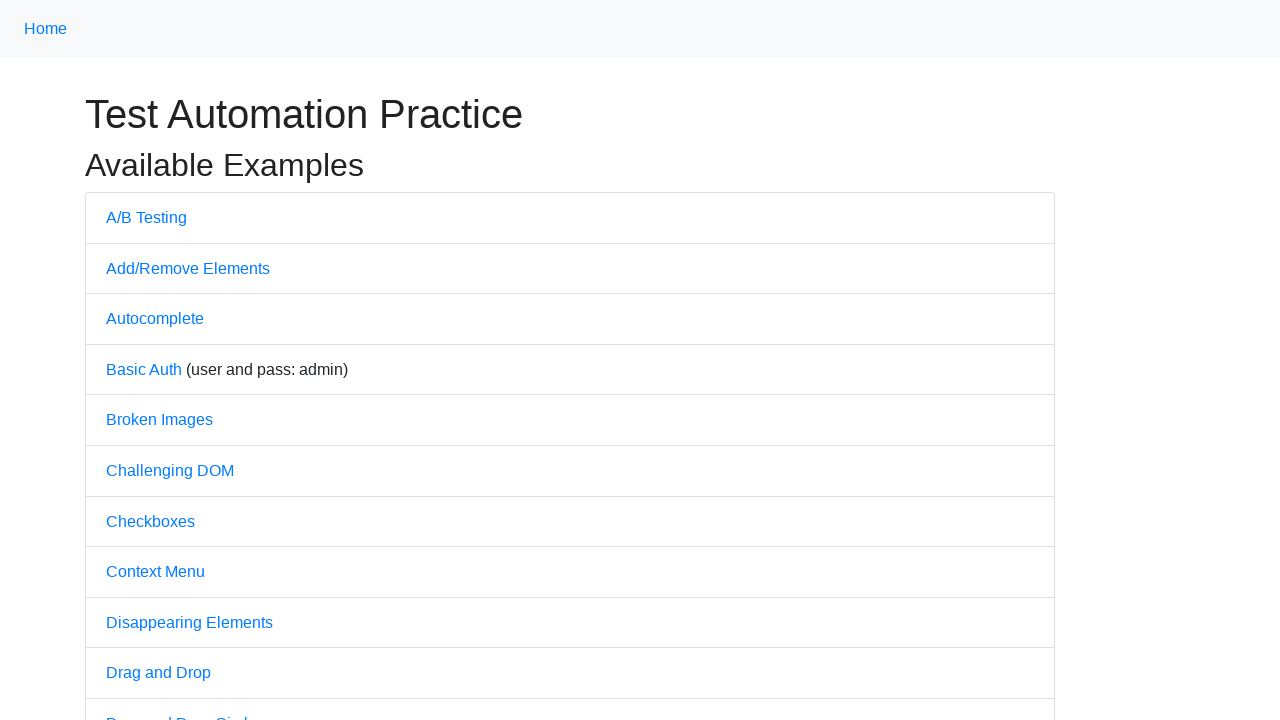

Located CYDEO link element
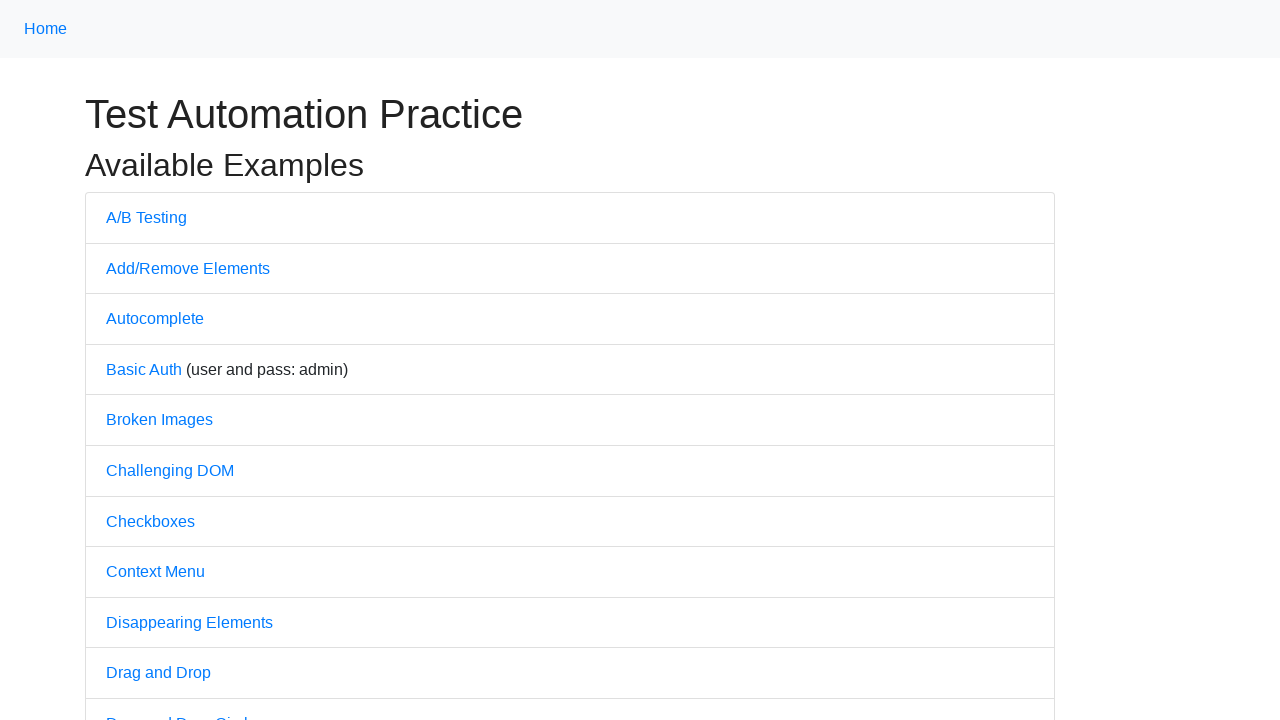

Scrolled down to CYDEO link at bottom of page
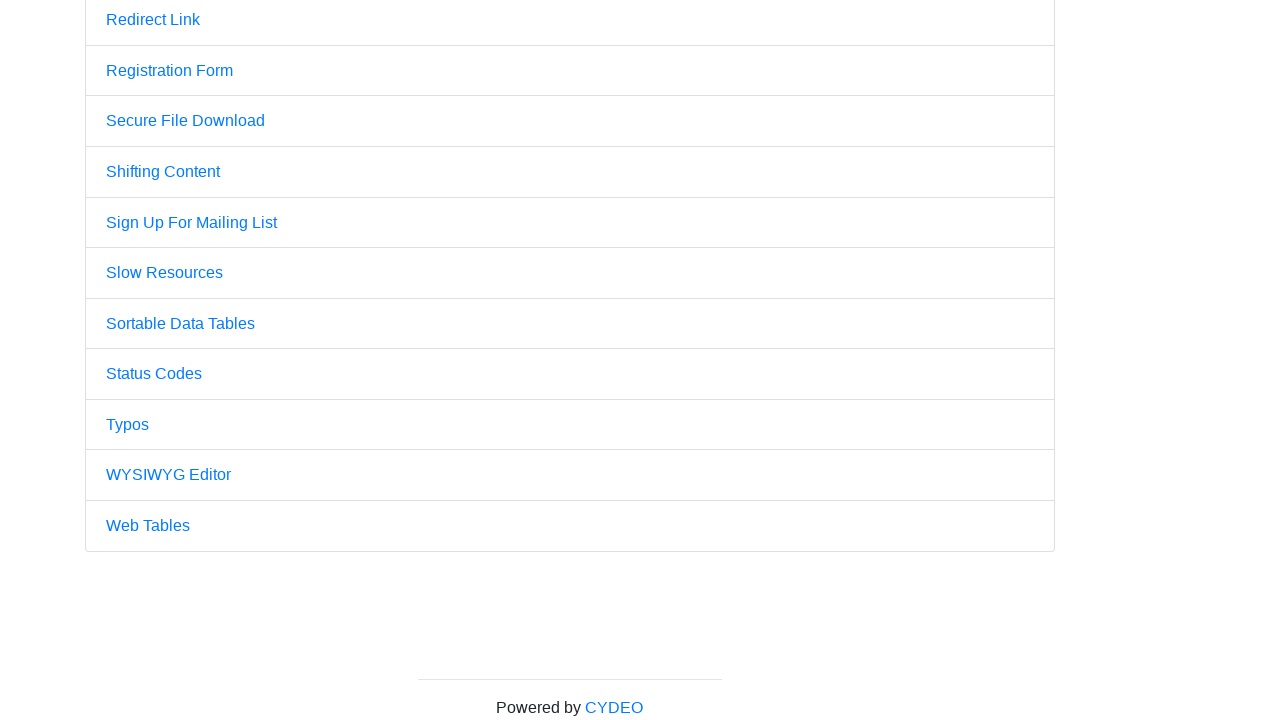

Pressed PageUp key - scrolled up (1/4)
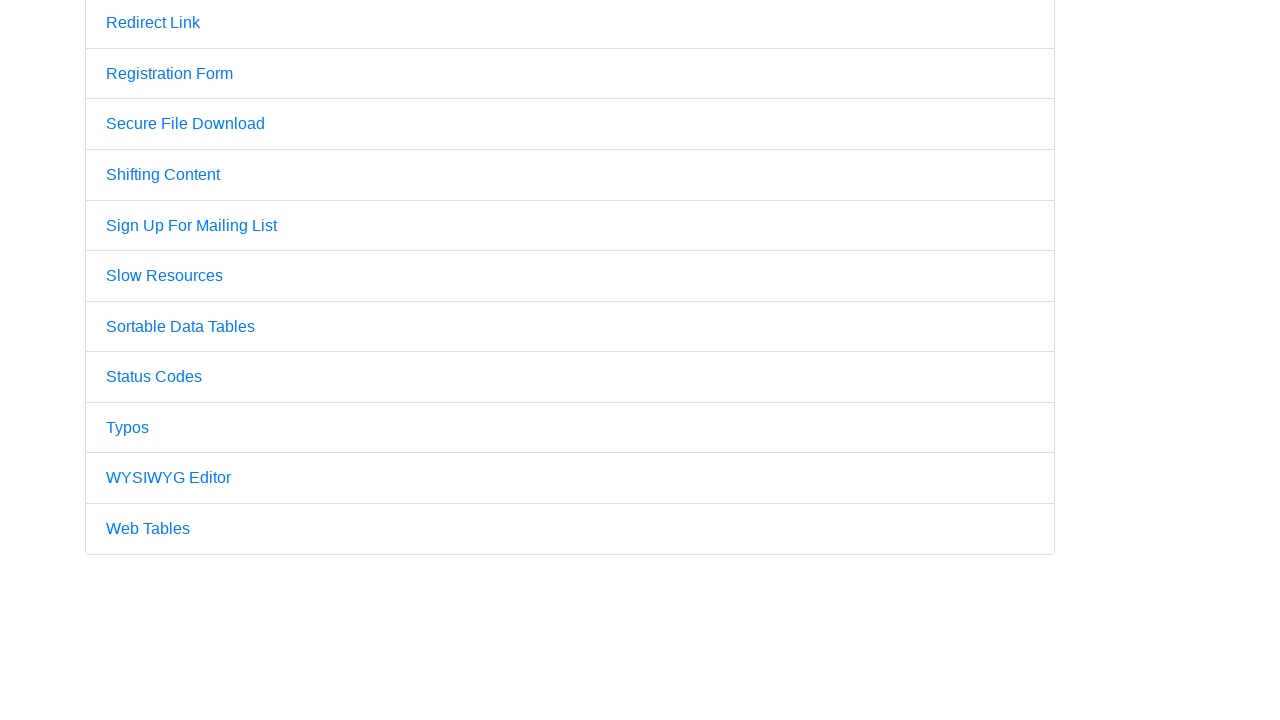

Pressed PageUp key - scrolled up (2/4)
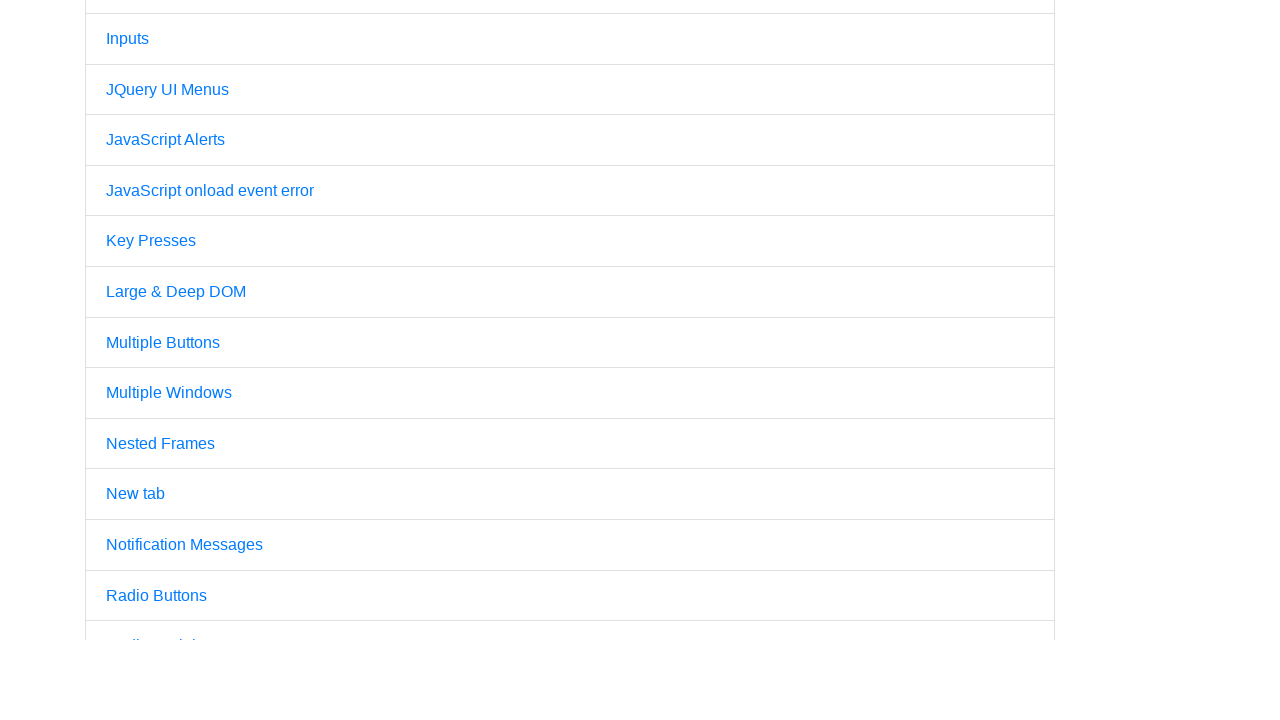

Pressed PageUp key - scrolled up (3/4)
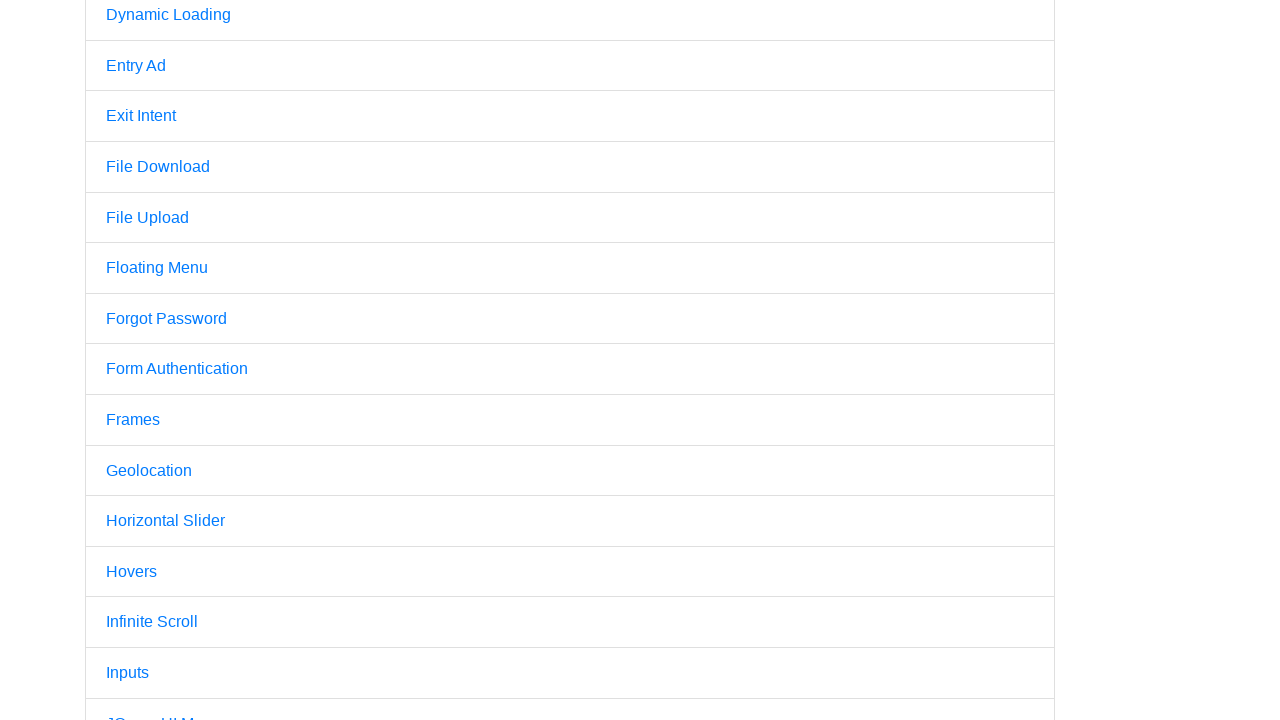

Pressed PageUp key - scrolled up (4/4) back to top
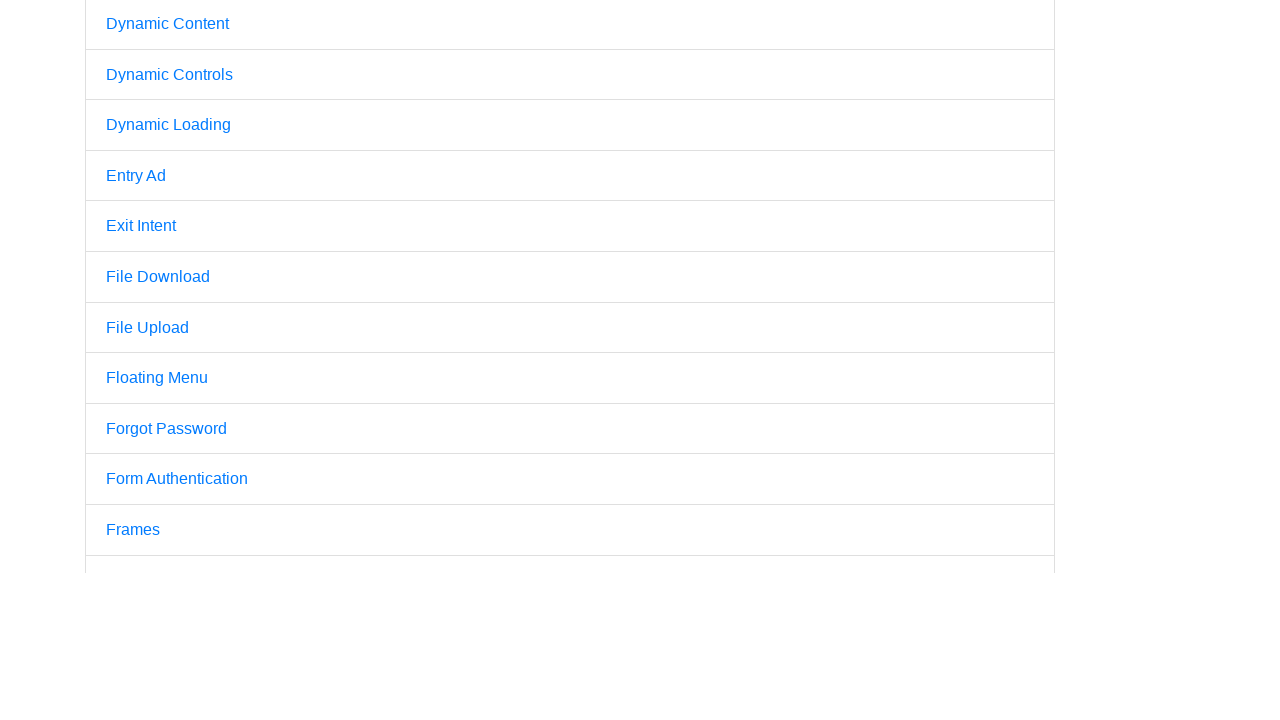

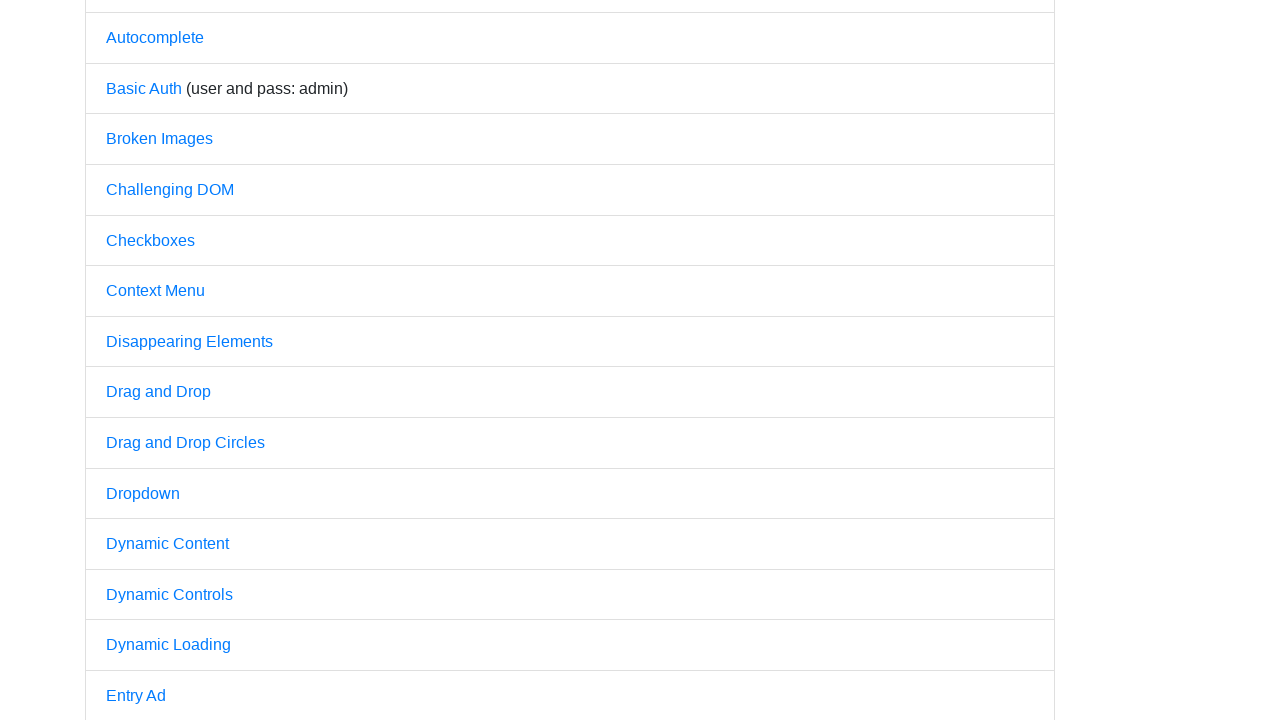